Navigates to YouTube and verifies that the URL contains "youtube"

Starting URL: https://www.youtube.com

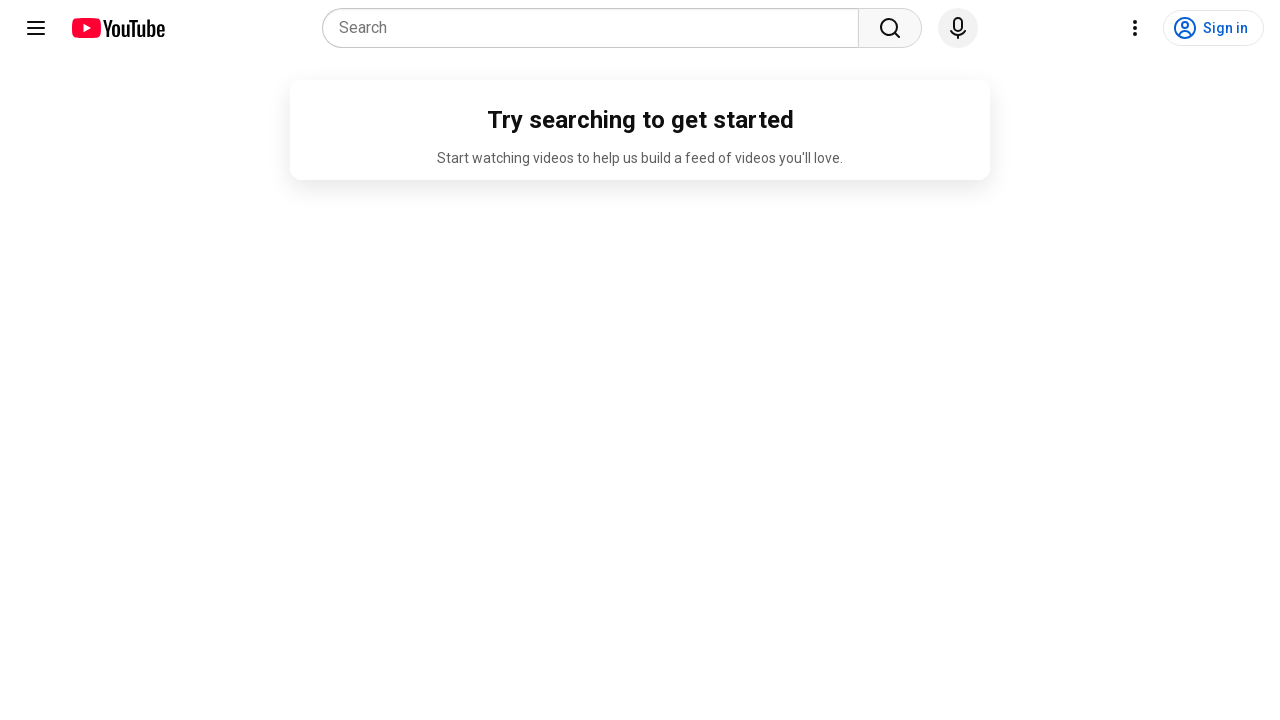

Navigated to https://www.youtube.com
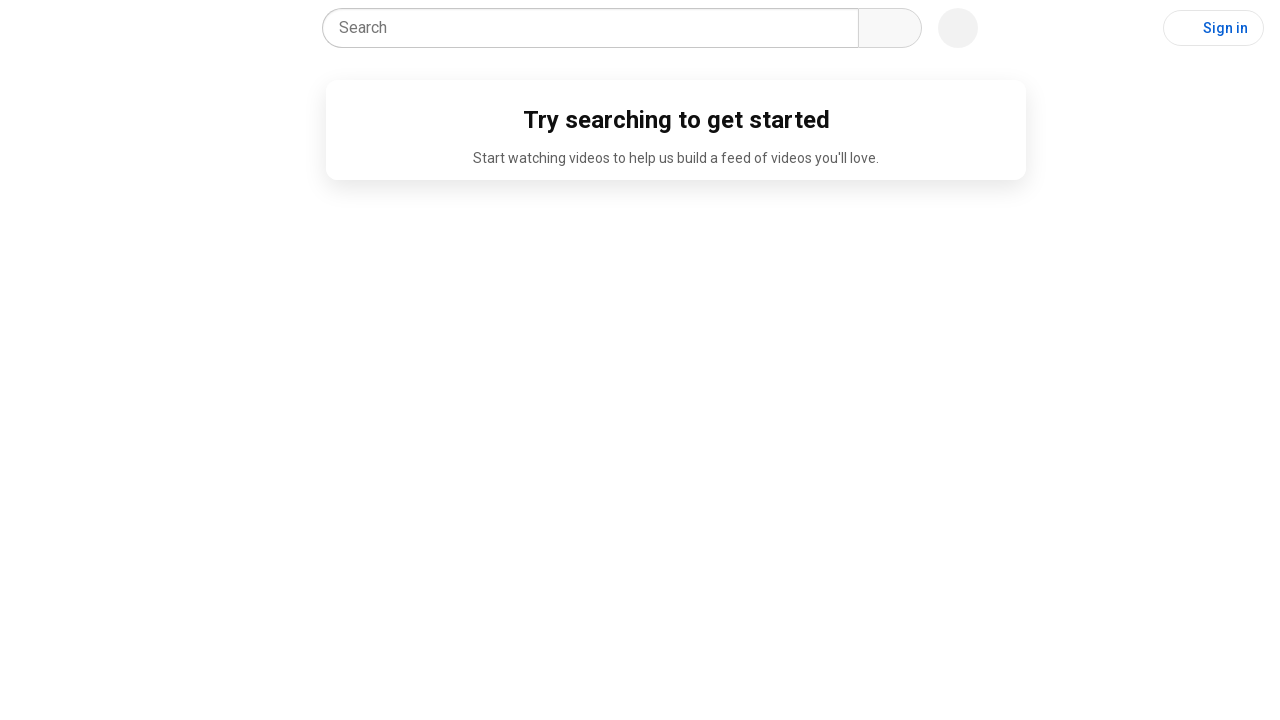

Verified that the URL contains 'youtube'
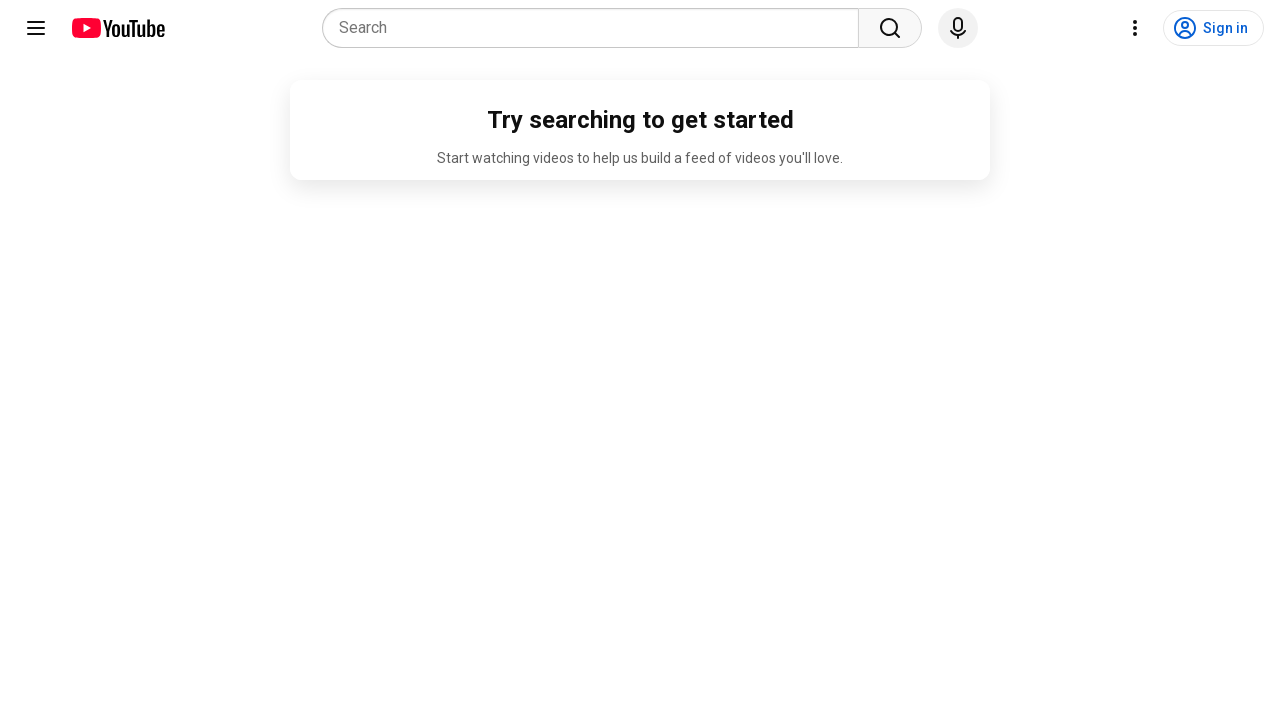

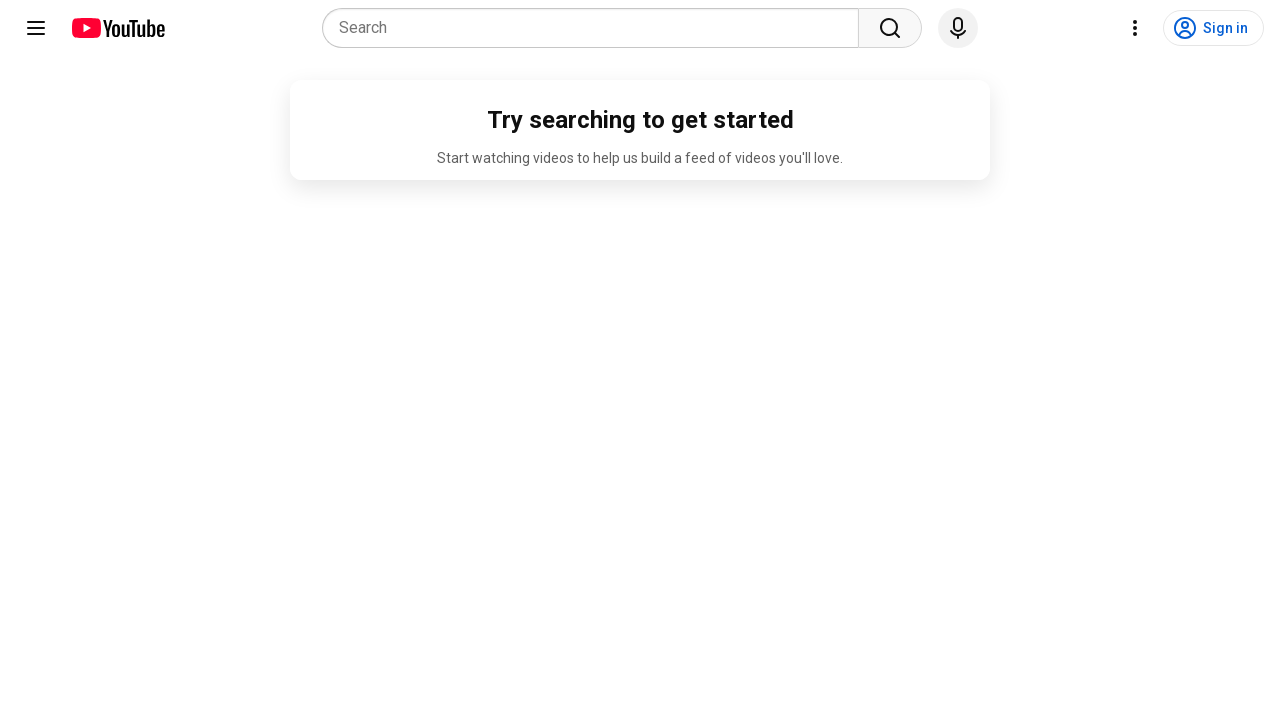